Tests alert popup handling by navigating to the alert demo page, triggering a confirmation alert, and dismissing it

Starting URL: https://demo.automationtesting.in/Alerts.html

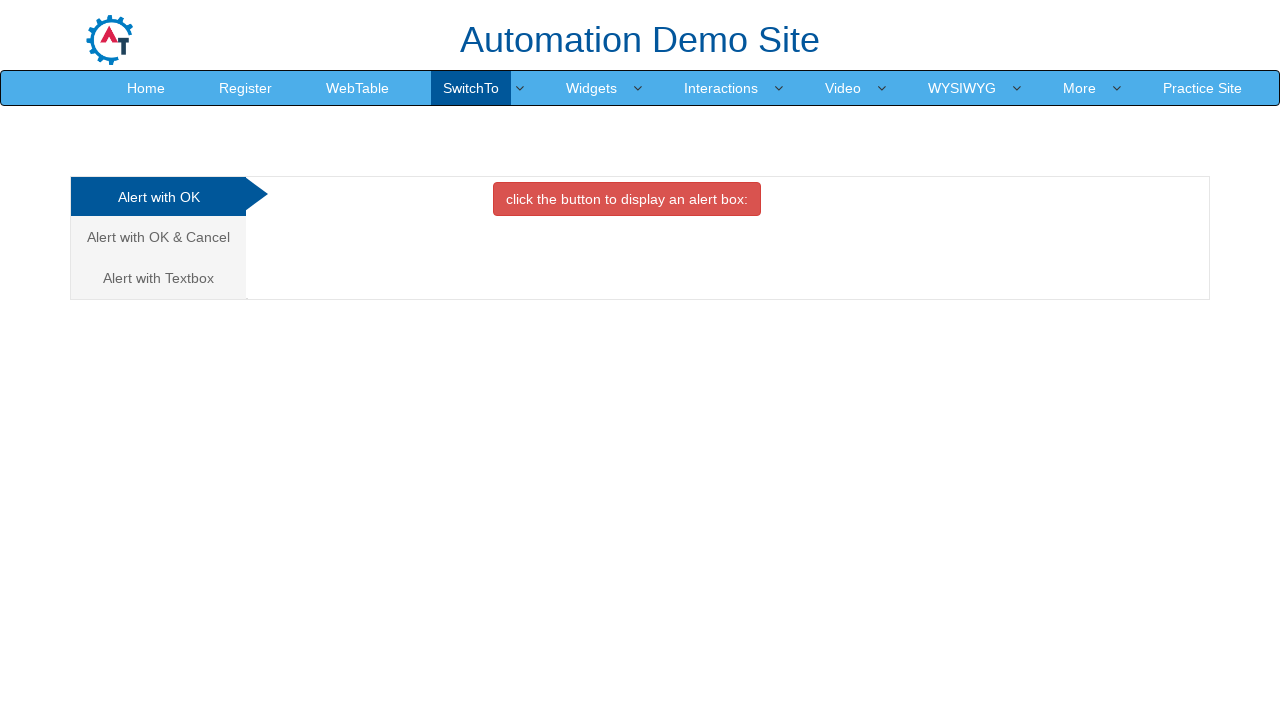

Clicked on 'Alert with OK & Cancel' tab at (158, 237) on xpath=//a[contains(text(),'Alert with OK & Cancel ')]
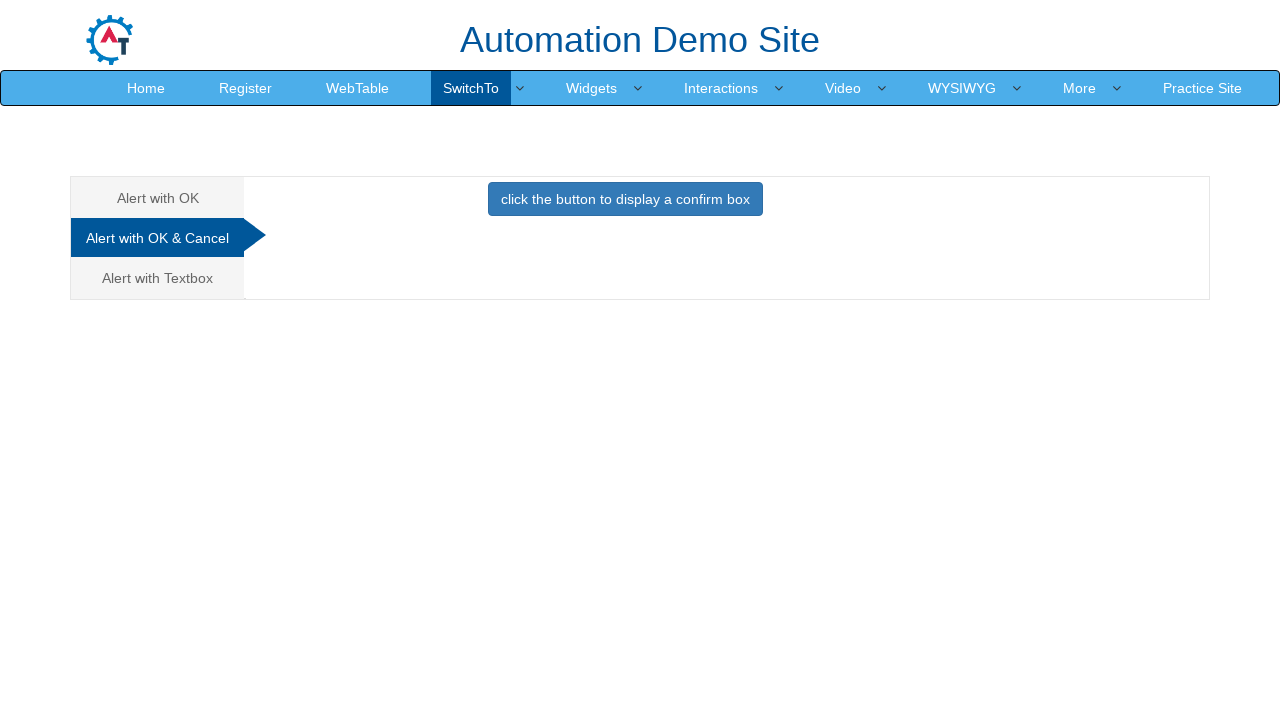

Clicked the button to trigger the confirmation alert at (625, 199) on (//button[contains(text(),'click the button')])[2]
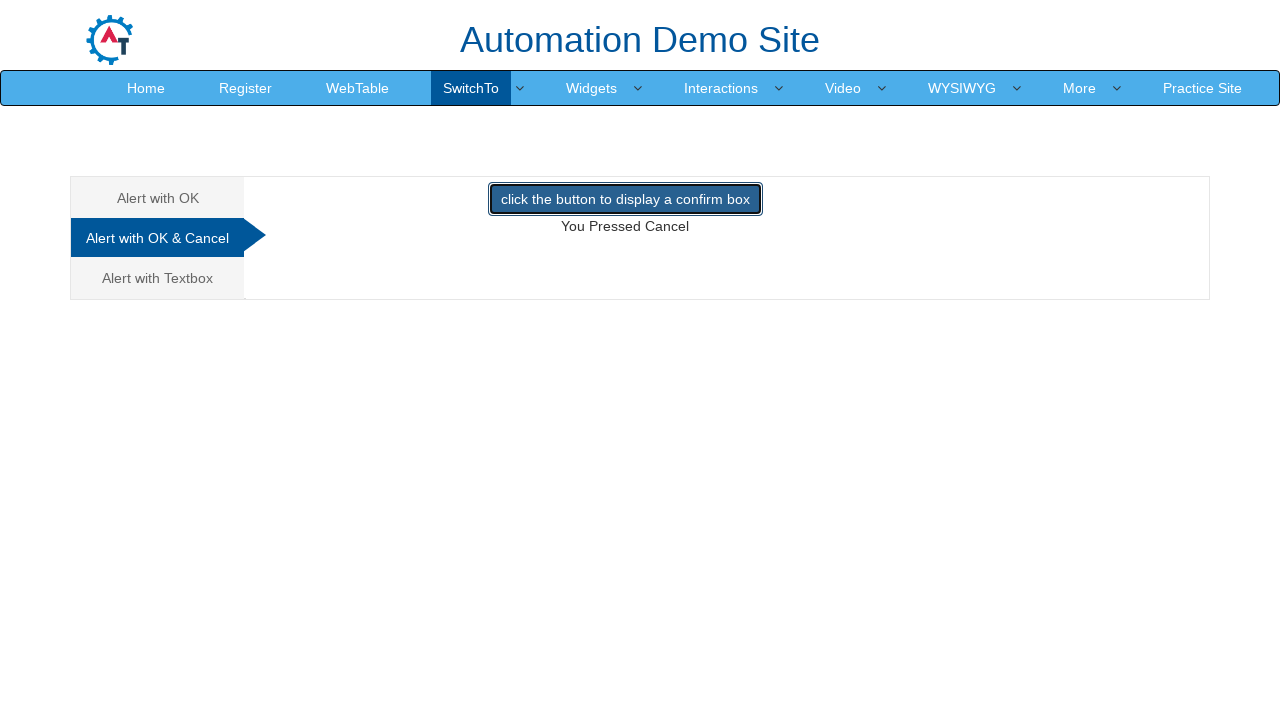

Set up dialog handler to dismiss the alert
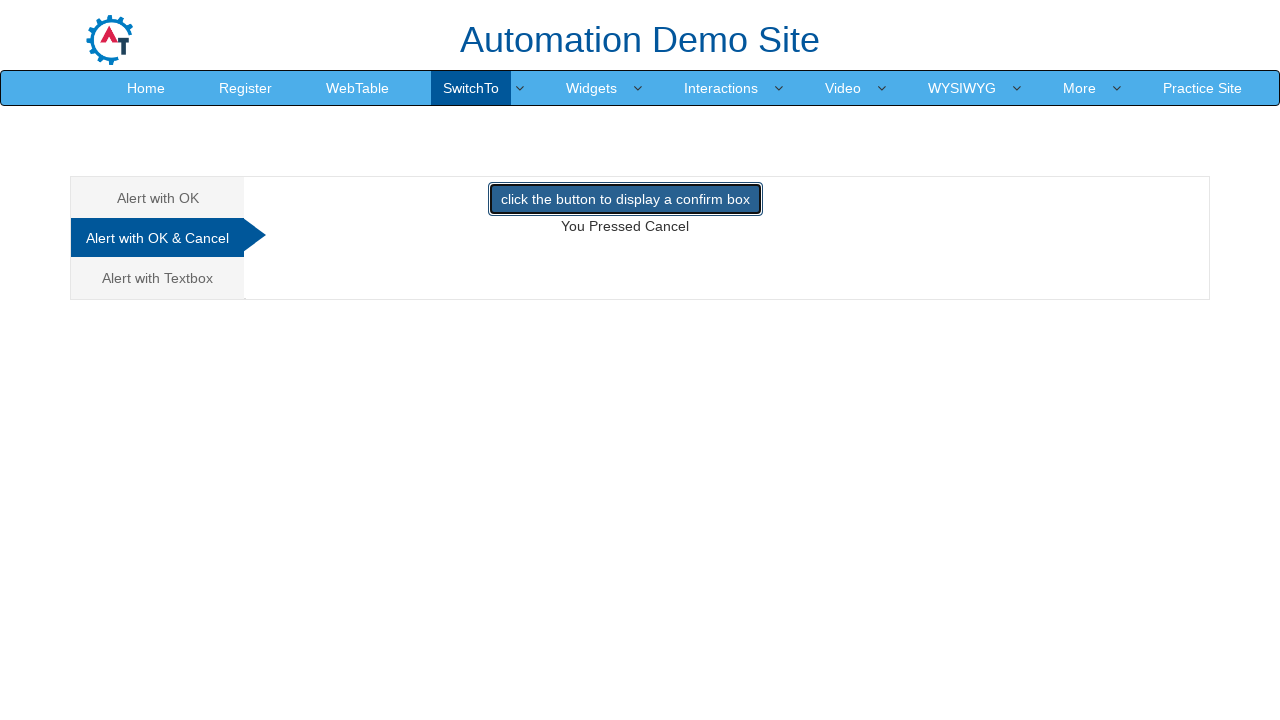

Waited for result text to appear after dismissing alert
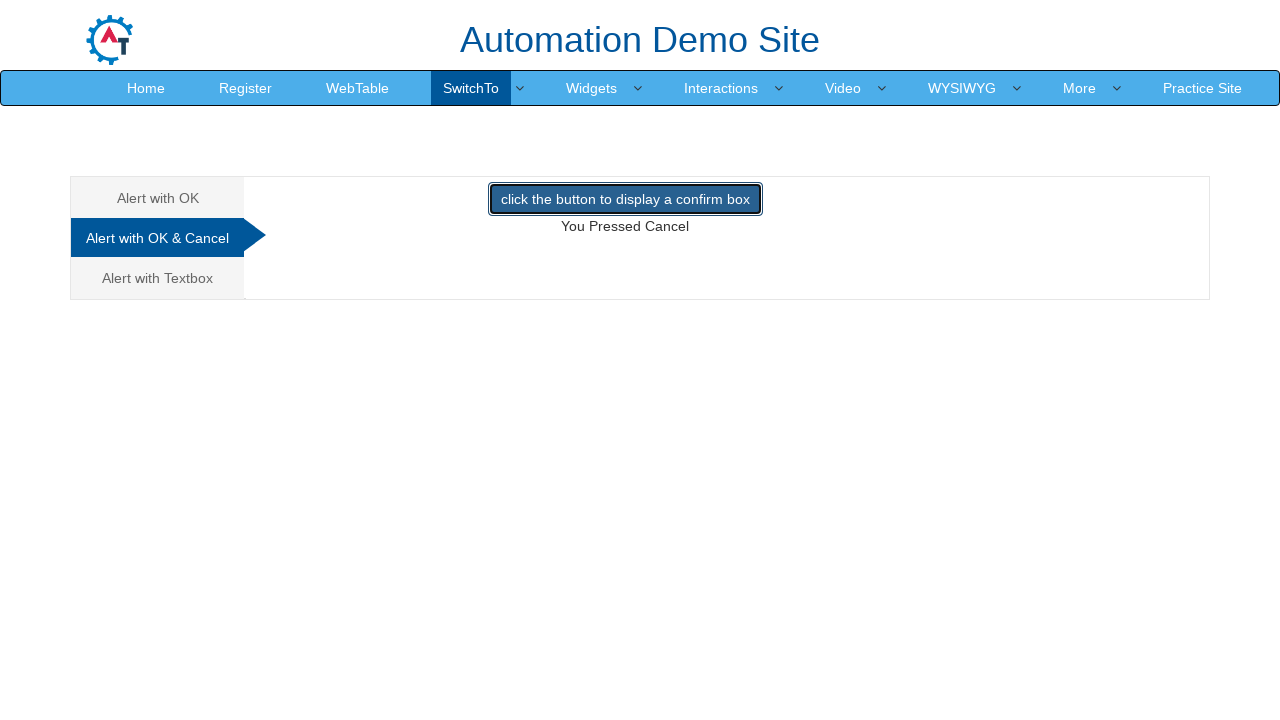

Retrieved result text: 'You Pressed Cancel'
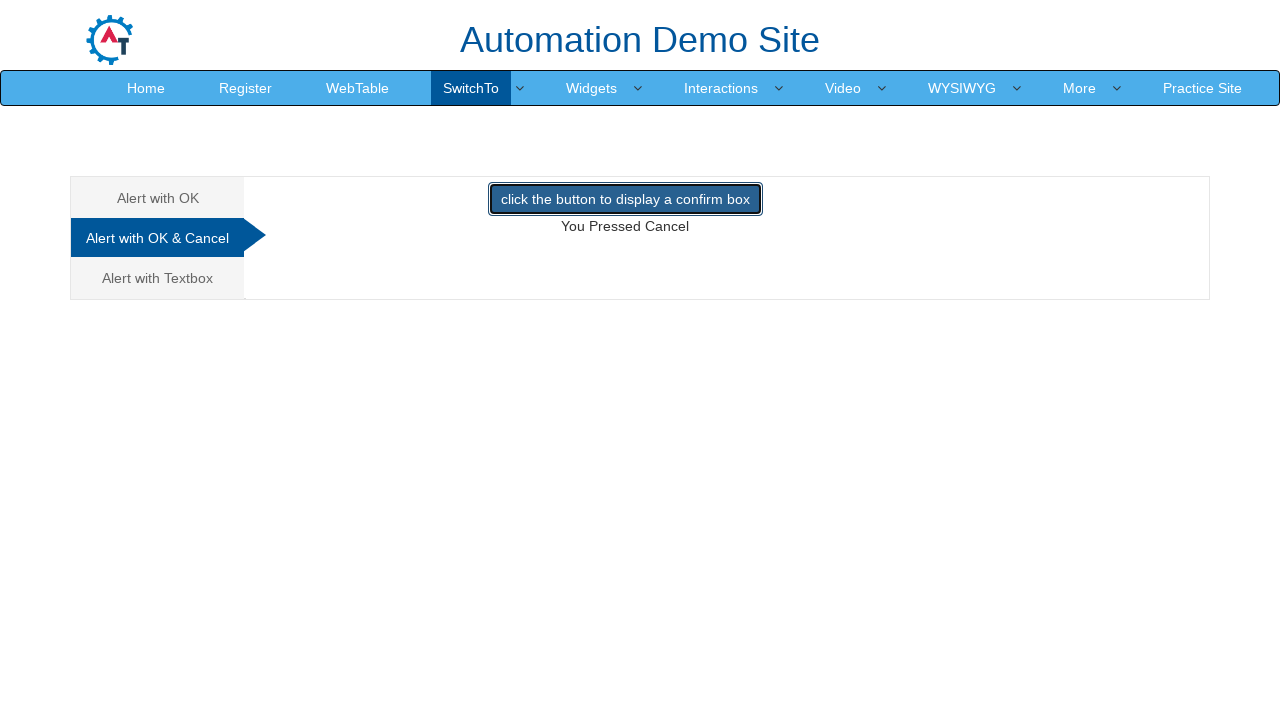

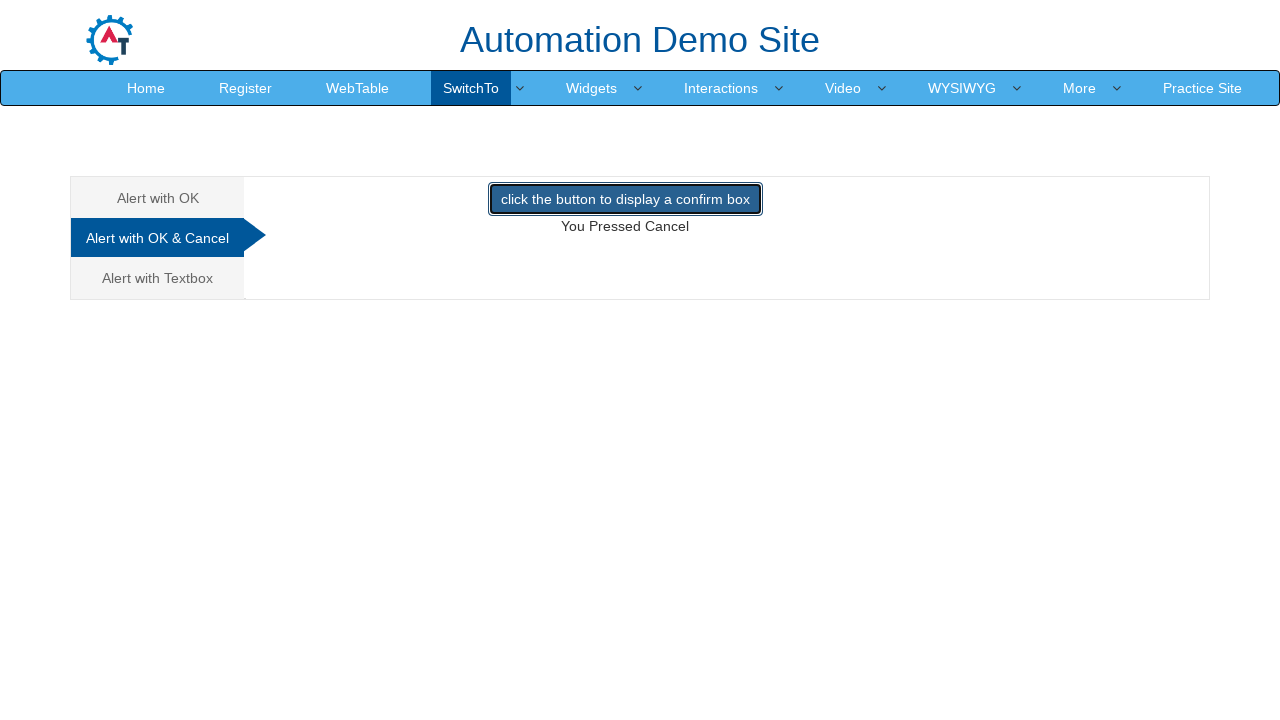